Tests dropdown and list interactions by selecting a skill from a dropdown and selecting a language from a custom list

Starting URL: http://demo.automationtesting.in/Register.html

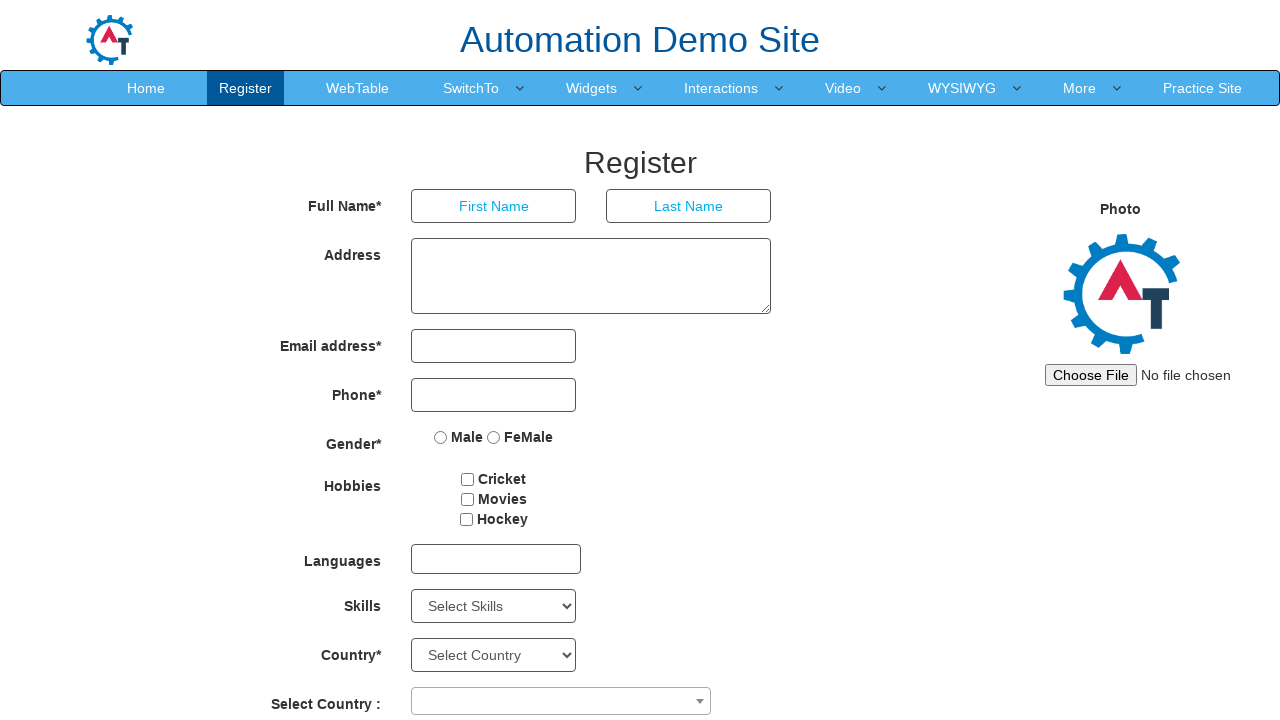

Skills dropdown selector loaded
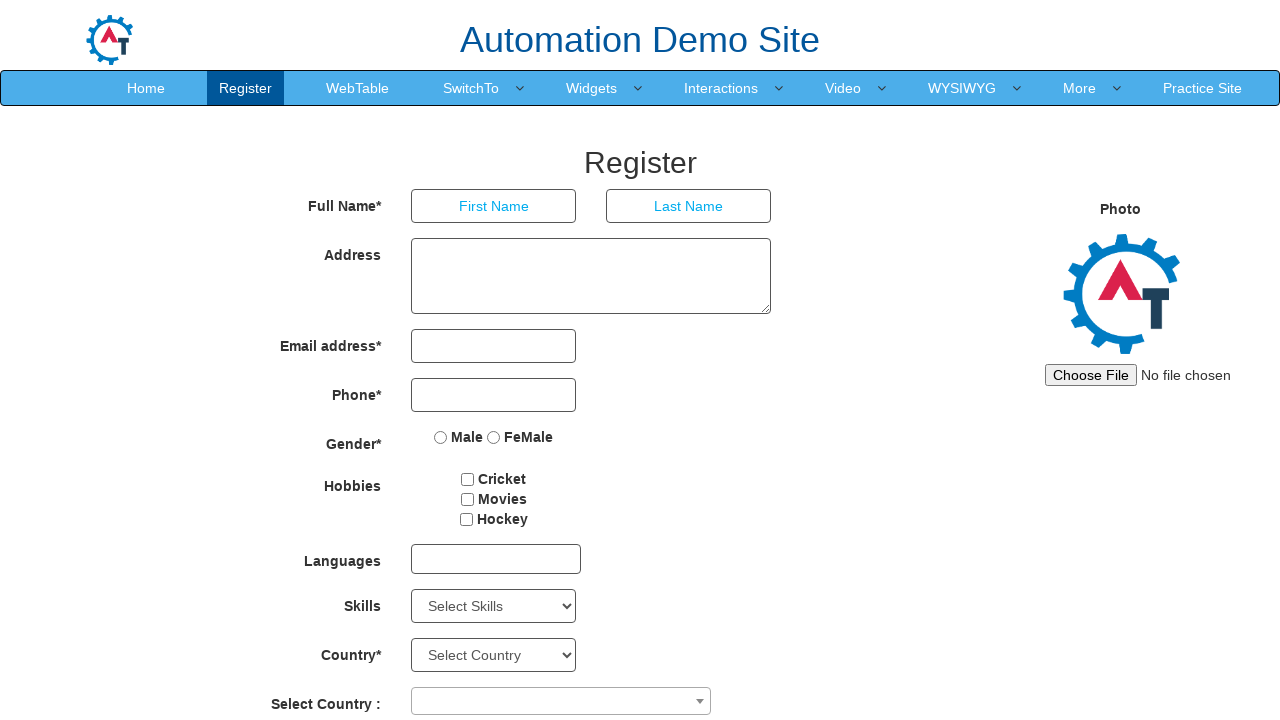

Clicked Skills dropdown to open it at (494, 606) on #Skills
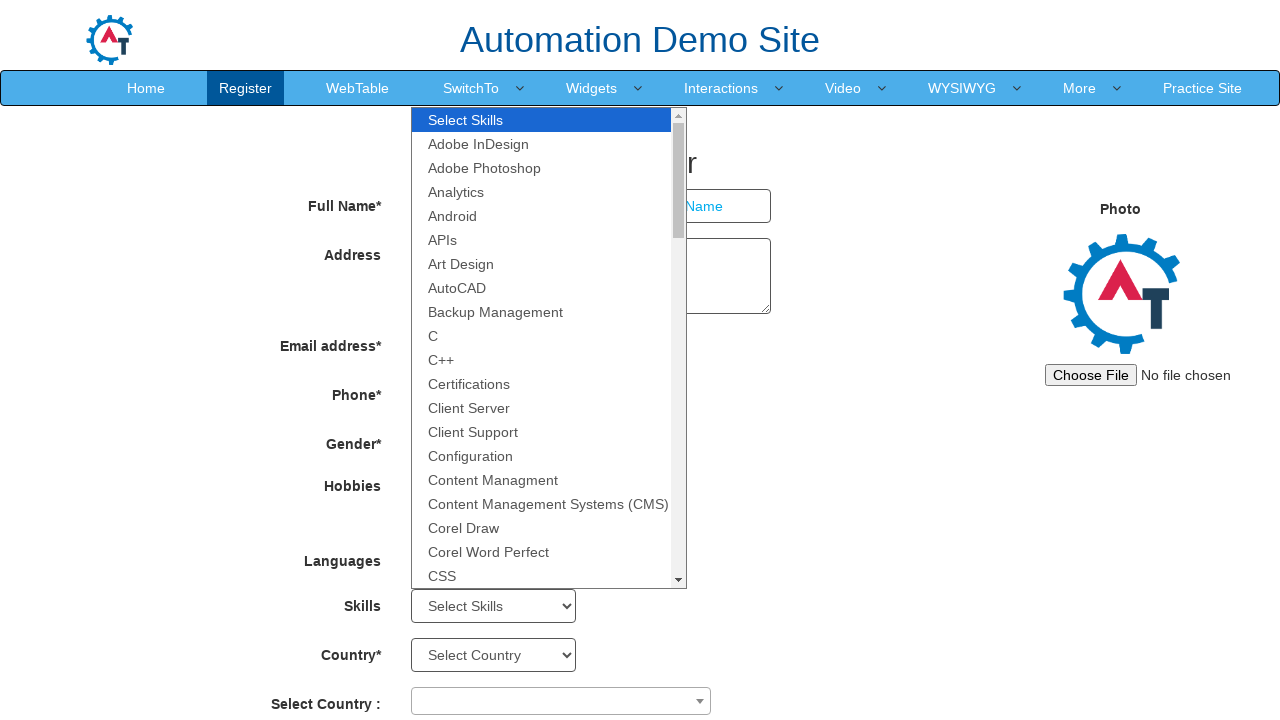

Selected 'XHTML' from Skills dropdown on #Skills
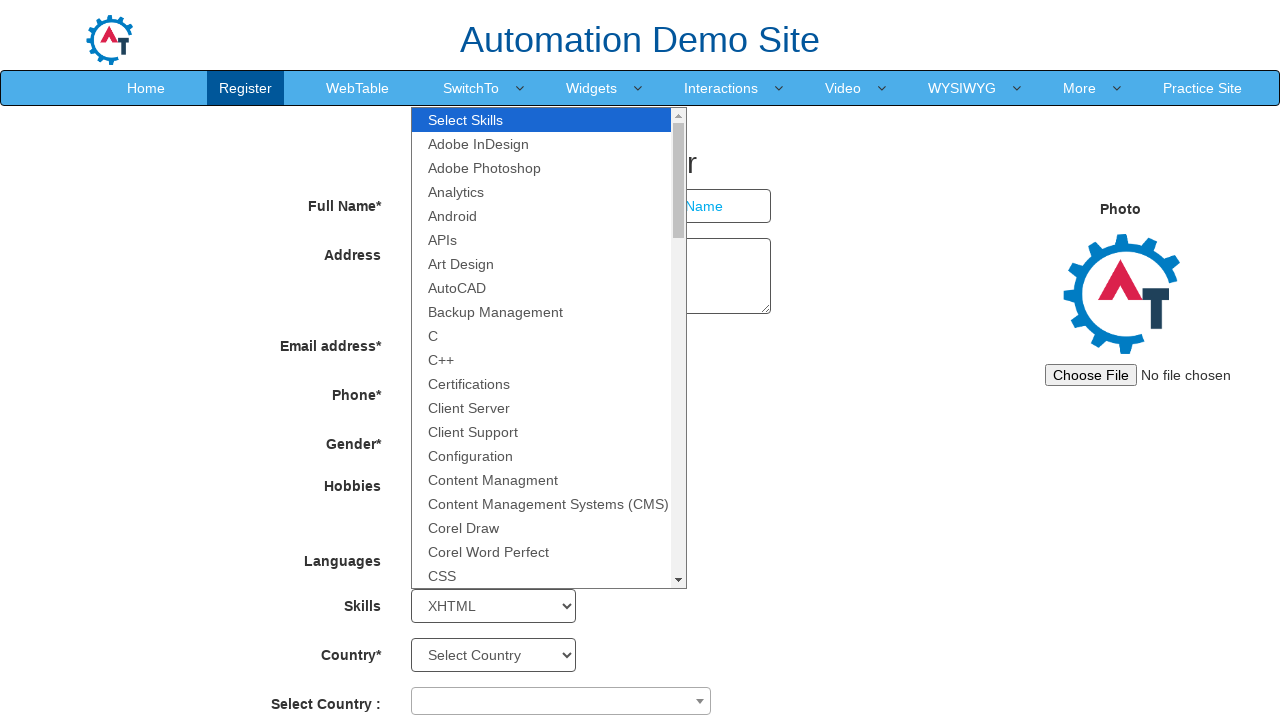

Clicked language dropdown to open it at (496, 559) on #msdd
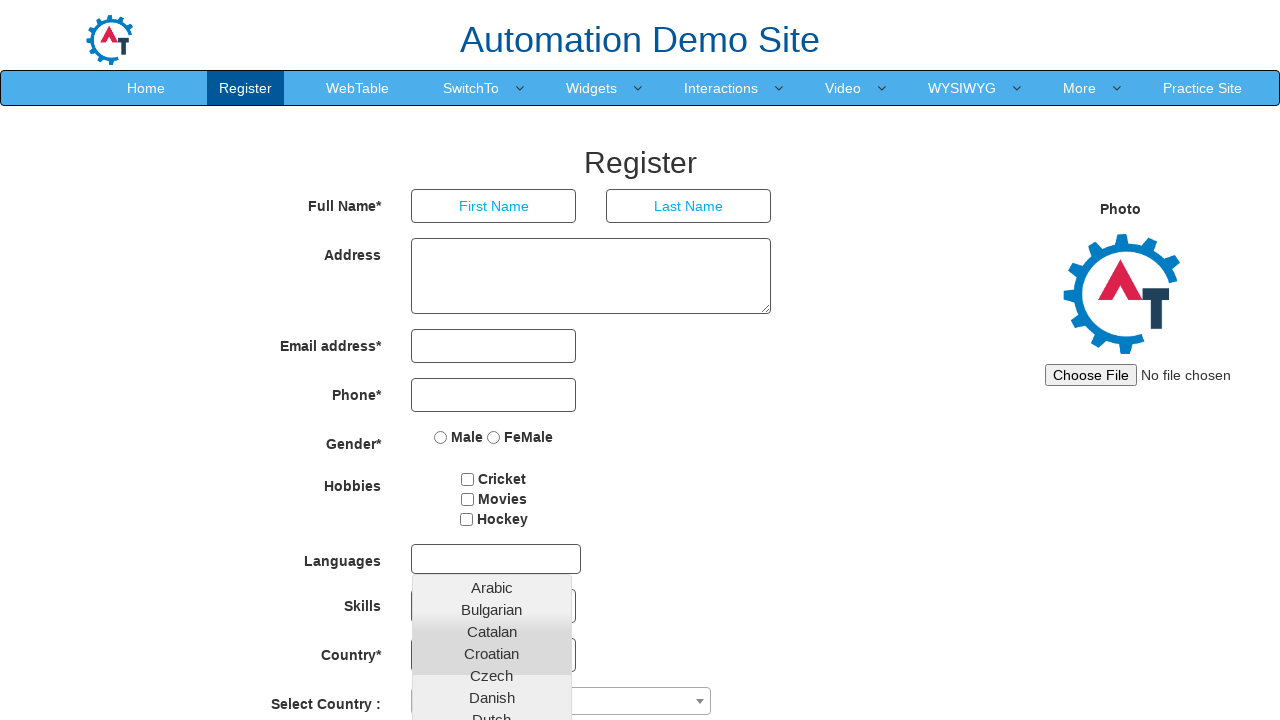

Language dropdown options loaded, Portuguese option available
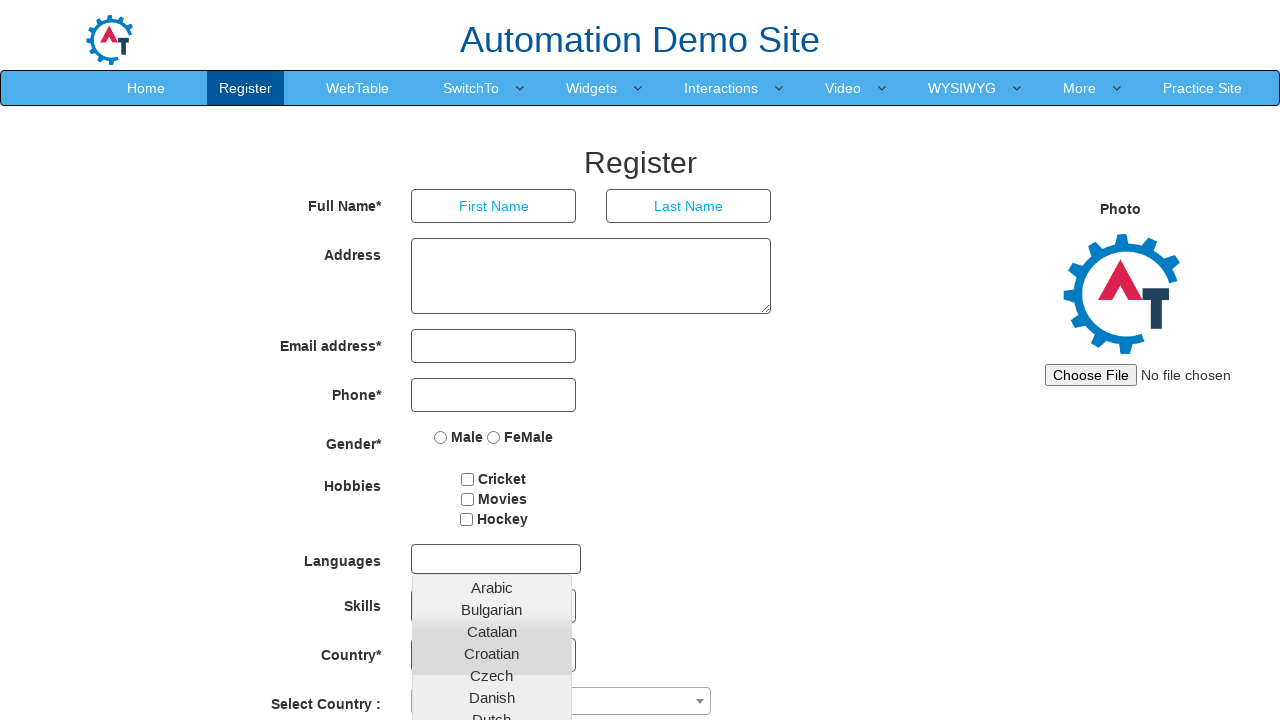

Selected 'Portuguese' from language list at (492, 688) on a:has-text('Portuguese')
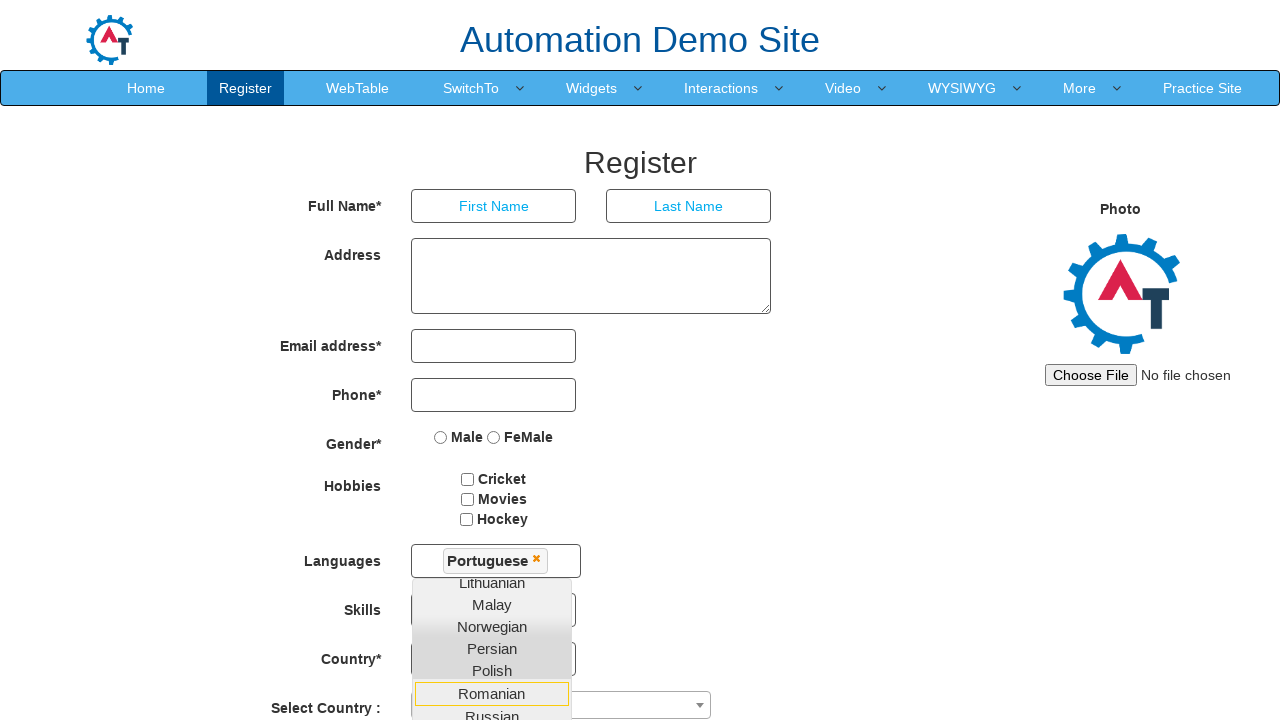

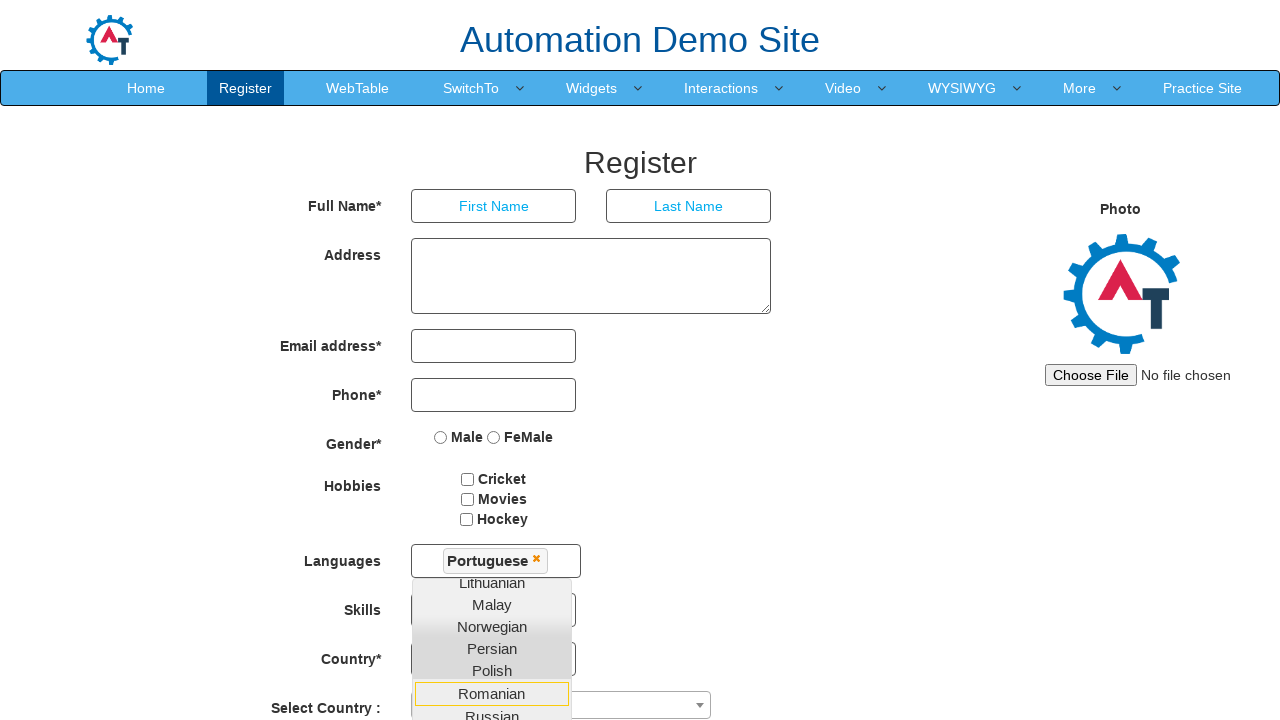